Tests TodoMVC app with Backbone.js framework by adding three todos, marking one as complete, and verifying the remaining count shows 2 items left

Starting URL: https://todomvc.com

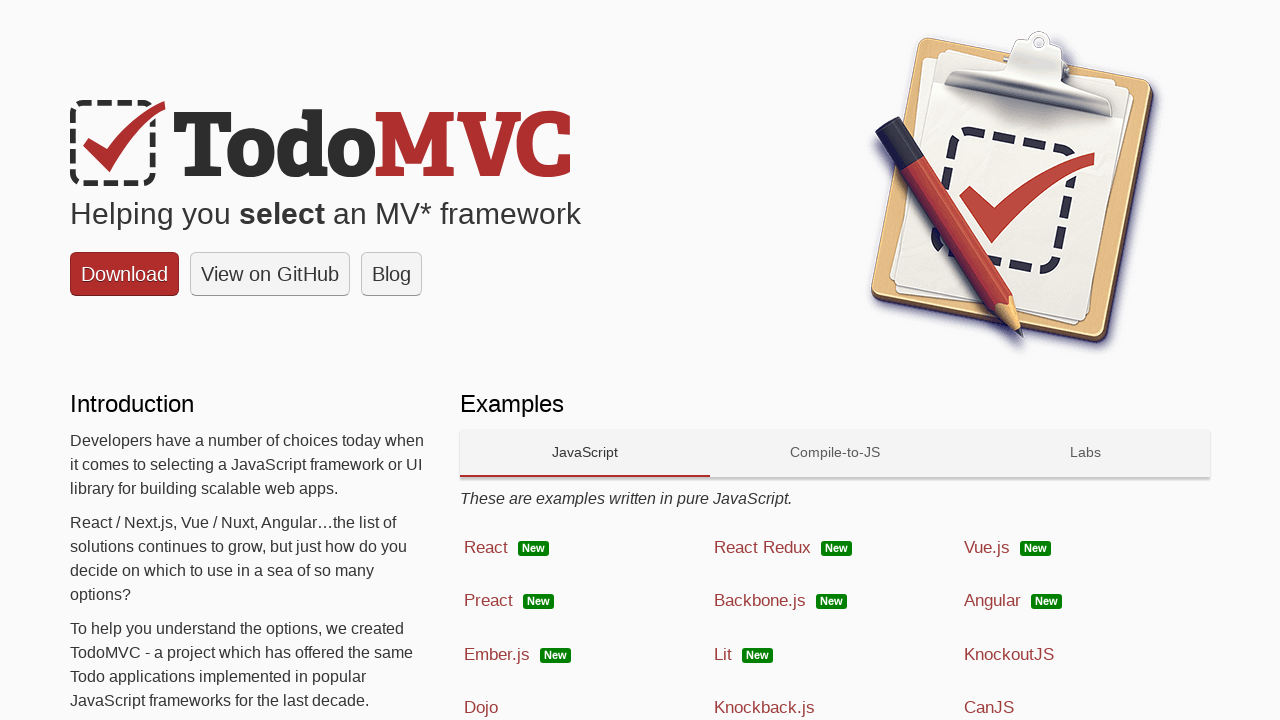

Clicked on Backbone.js framework option at (760, 601) on text=Backbone.js
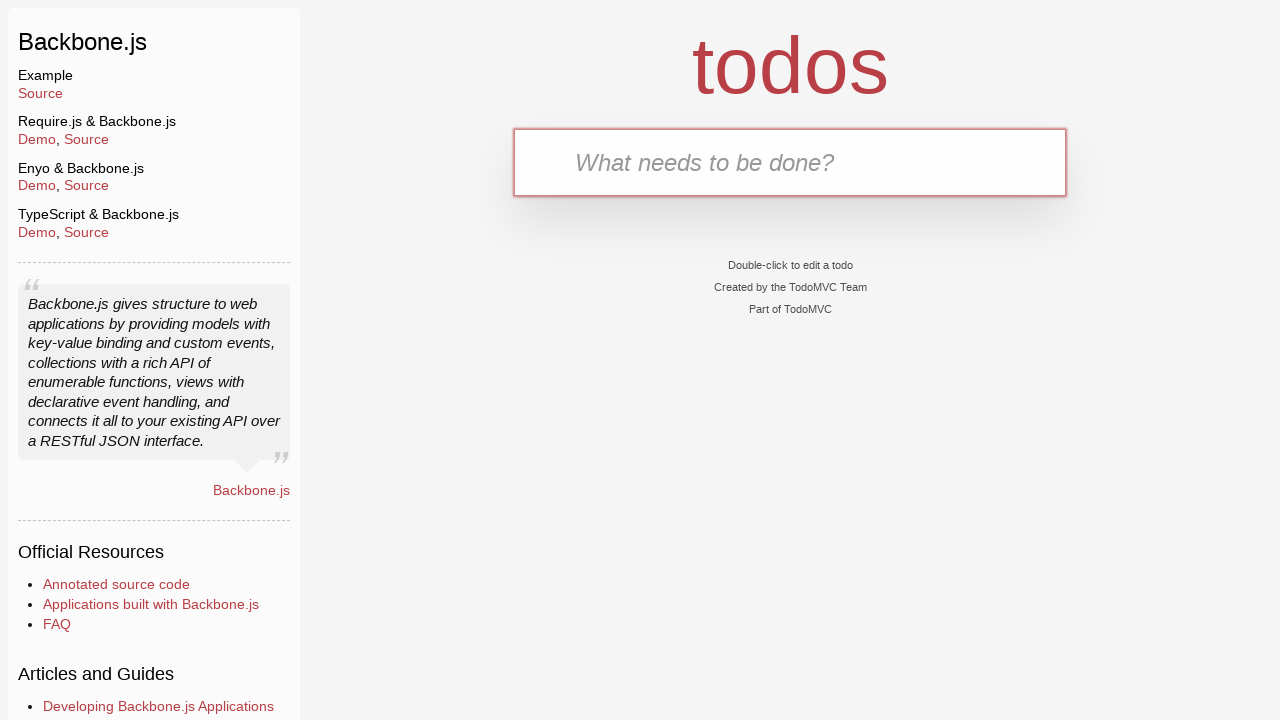

Filled new todo input with 'Read a book' on .new-todo
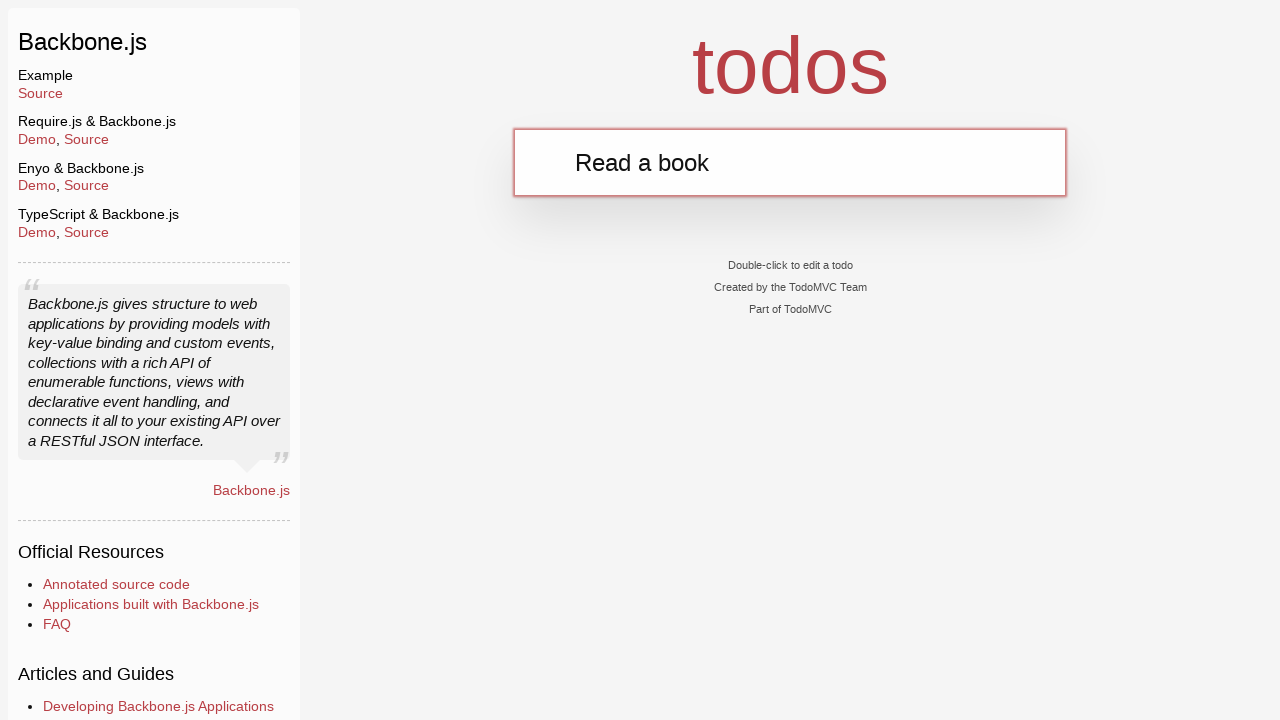

Pressed Enter to add first todo 'Read a book' on .new-todo
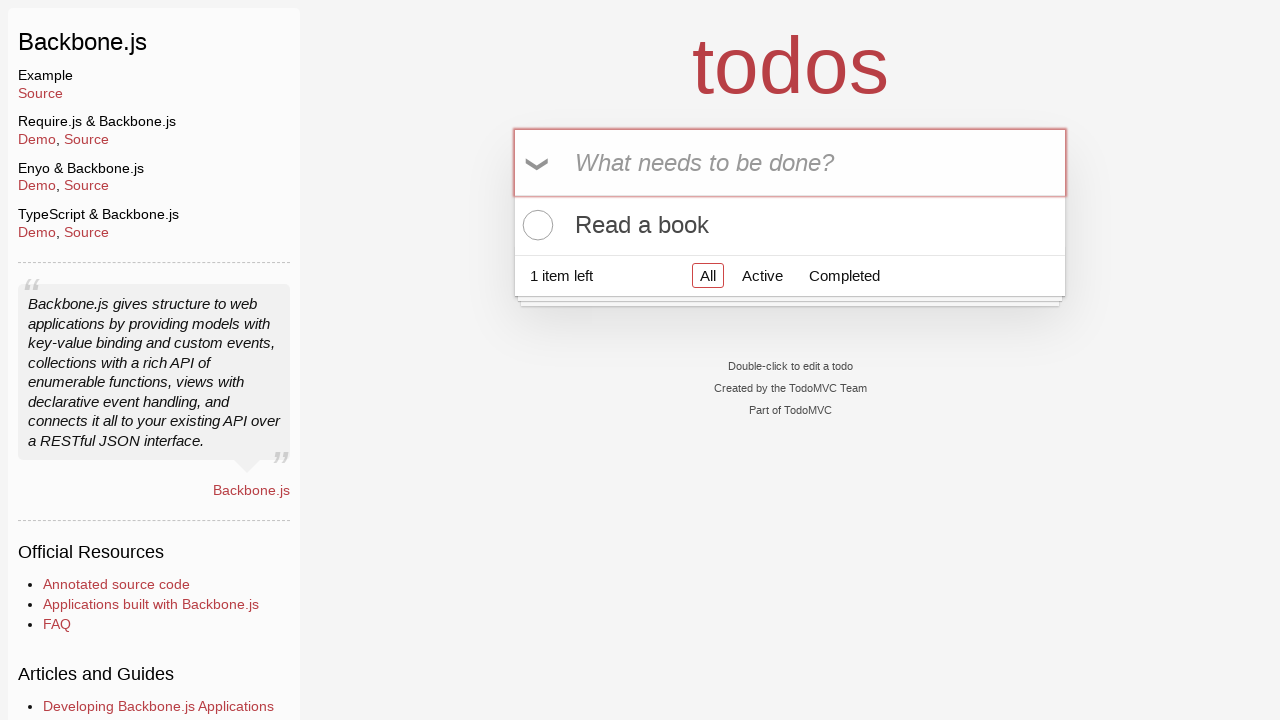

Filled new todo input with 'Cook dinner' on .new-todo
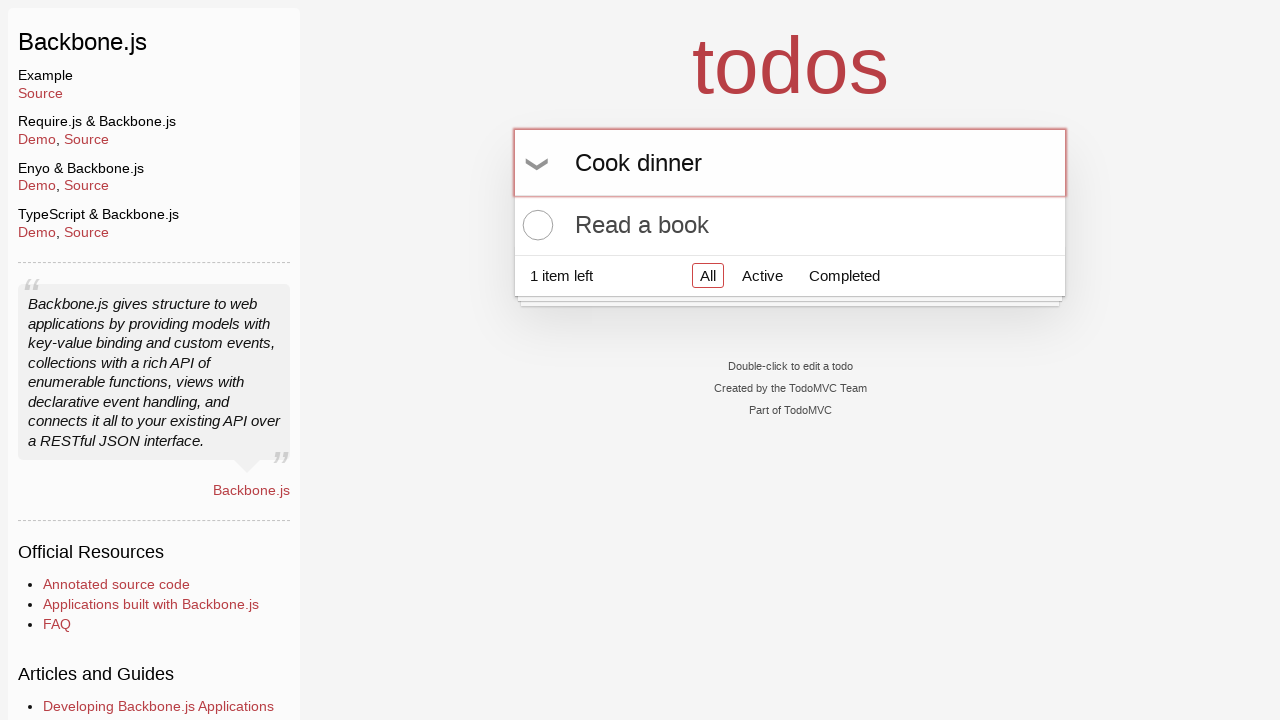

Pressed Enter to add second todo 'Cook dinner' on .new-todo
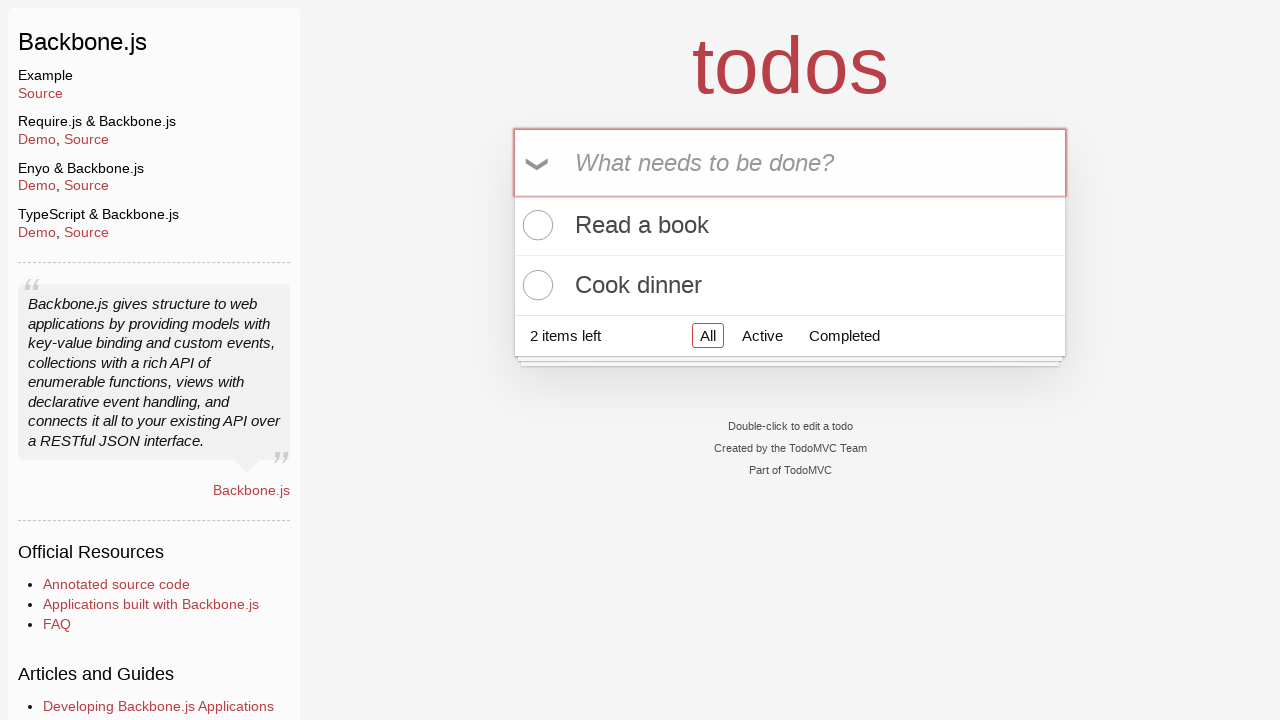

Filled new todo input with 'write code' on .new-todo
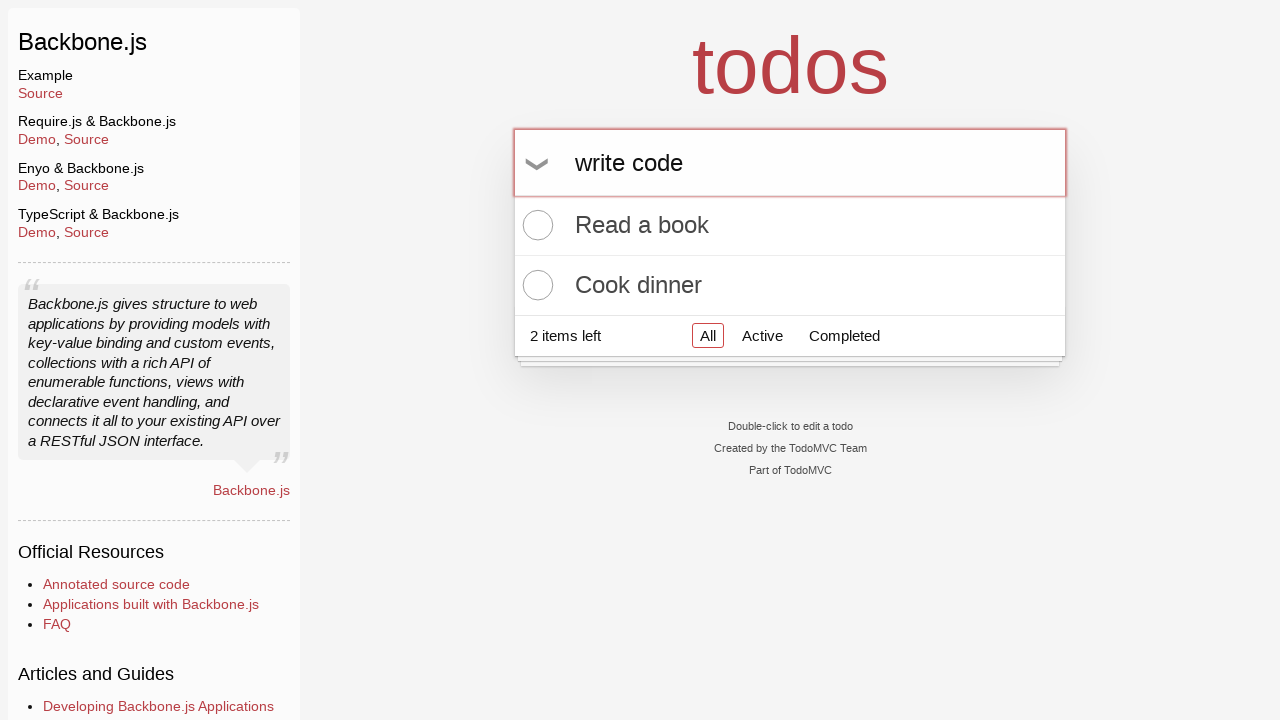

Pressed Enter to add third todo 'write code' on .new-todo
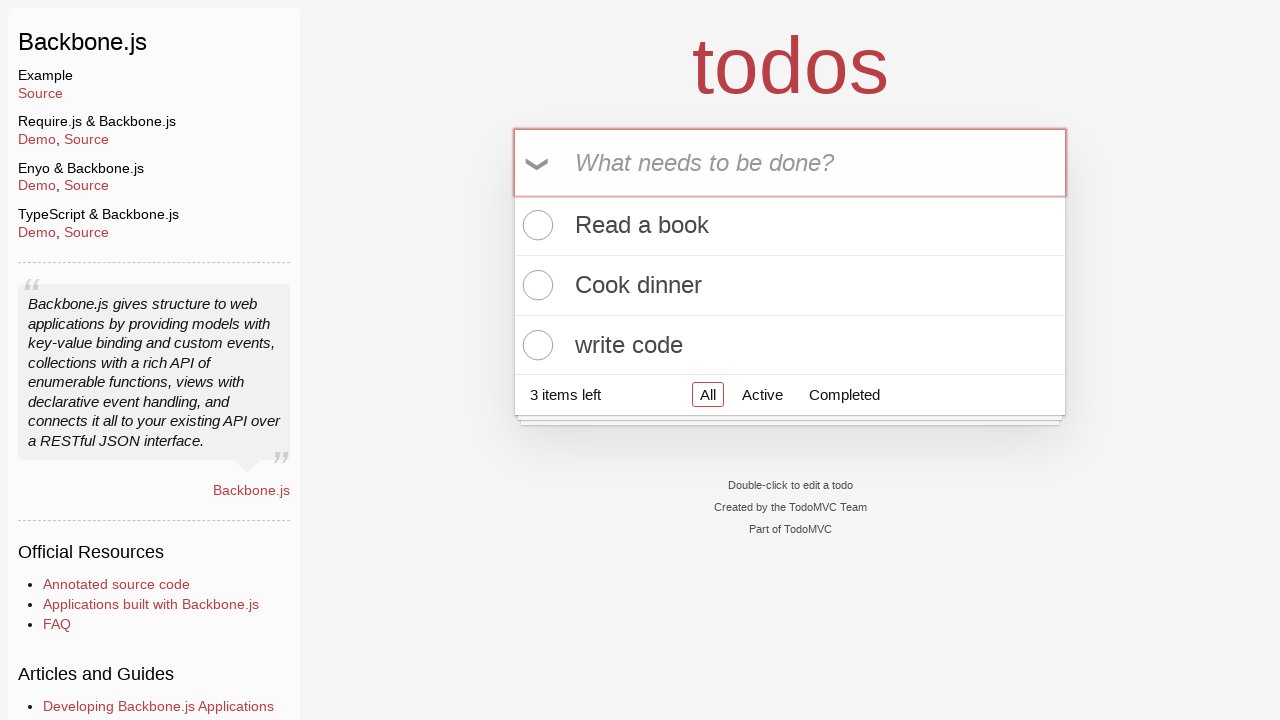

Clicked checkbox to mark second todo 'Cook dinner' as complete at (535, 285) on li:nth-child(2) .toggle
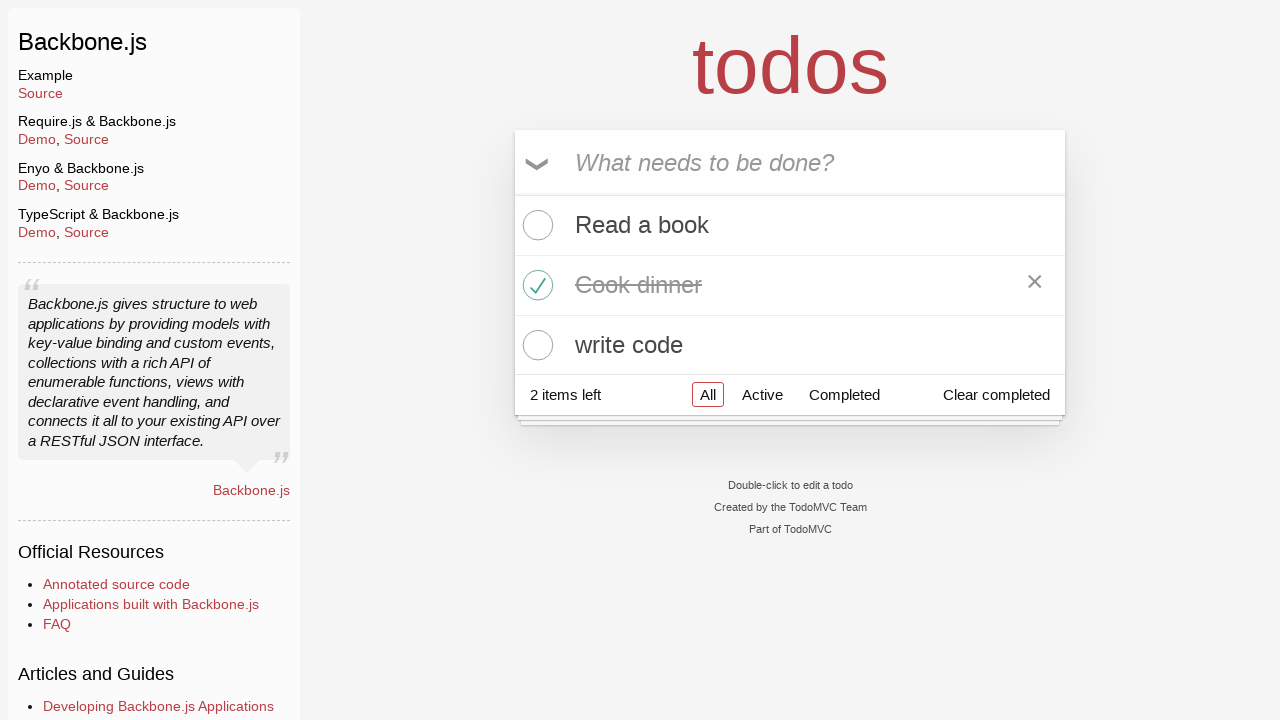

Verified remaining items count element is visible showing 2 items left
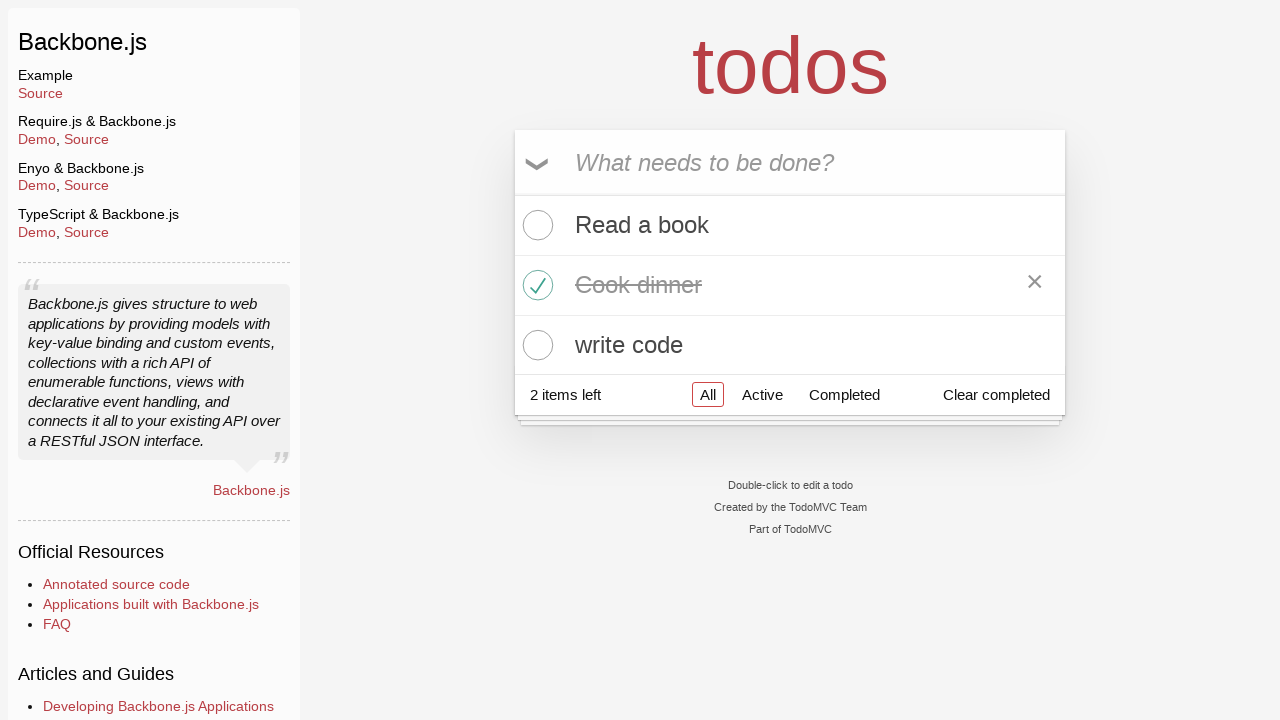

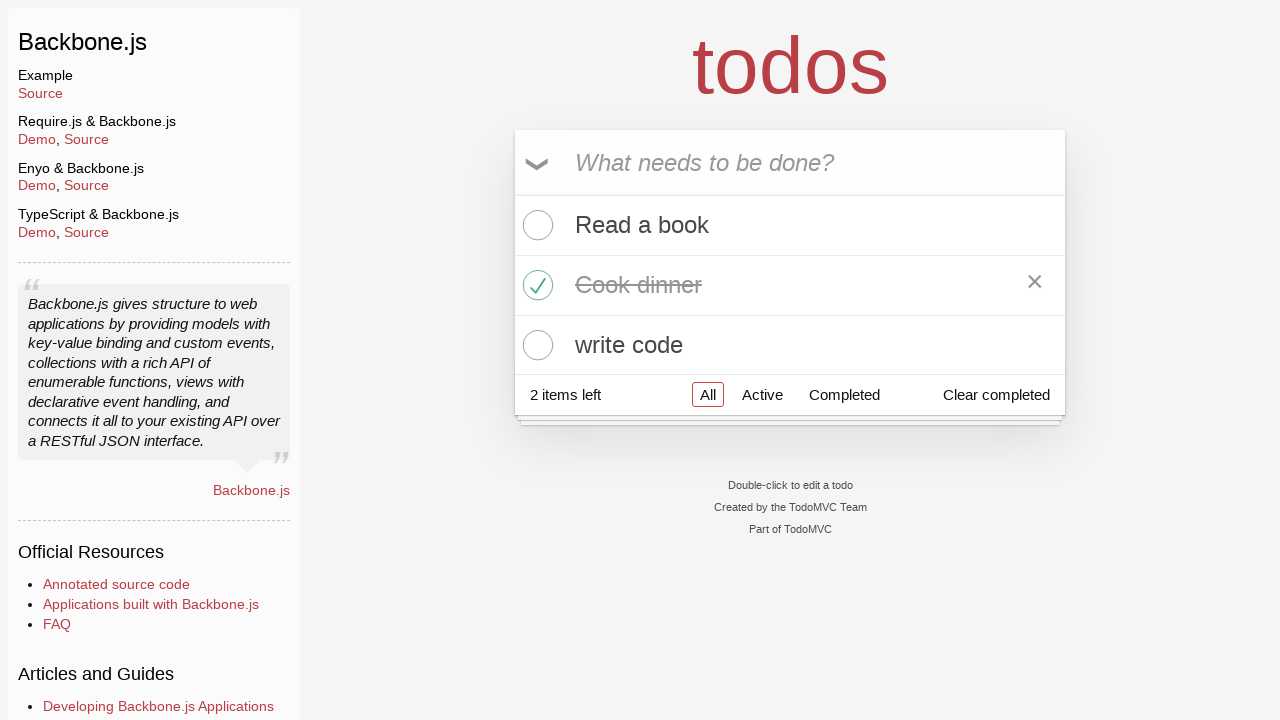